Tests iframe handling by switching to a single iframe, filling a text input, switching back to main content, and clicking on a nested iframe link

Starting URL: https://demo.automationtesting.in/Frames.html

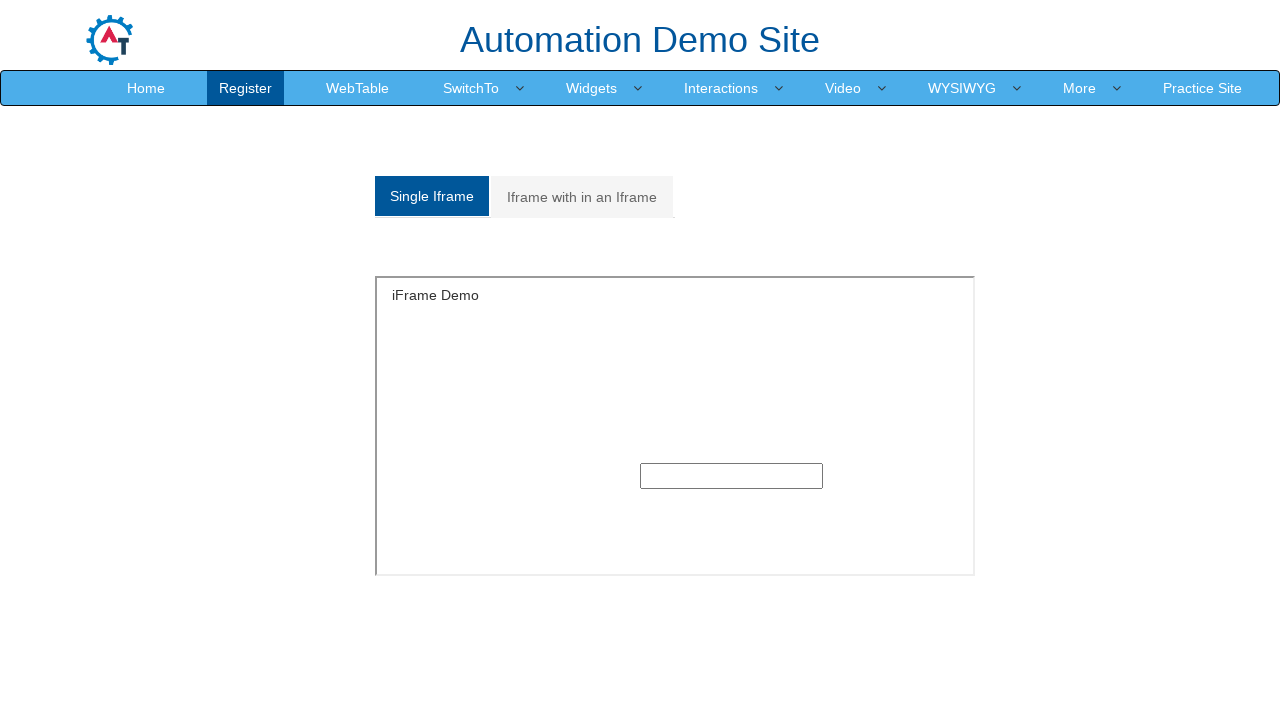

Located the single frame iframe with id 'singleframe'
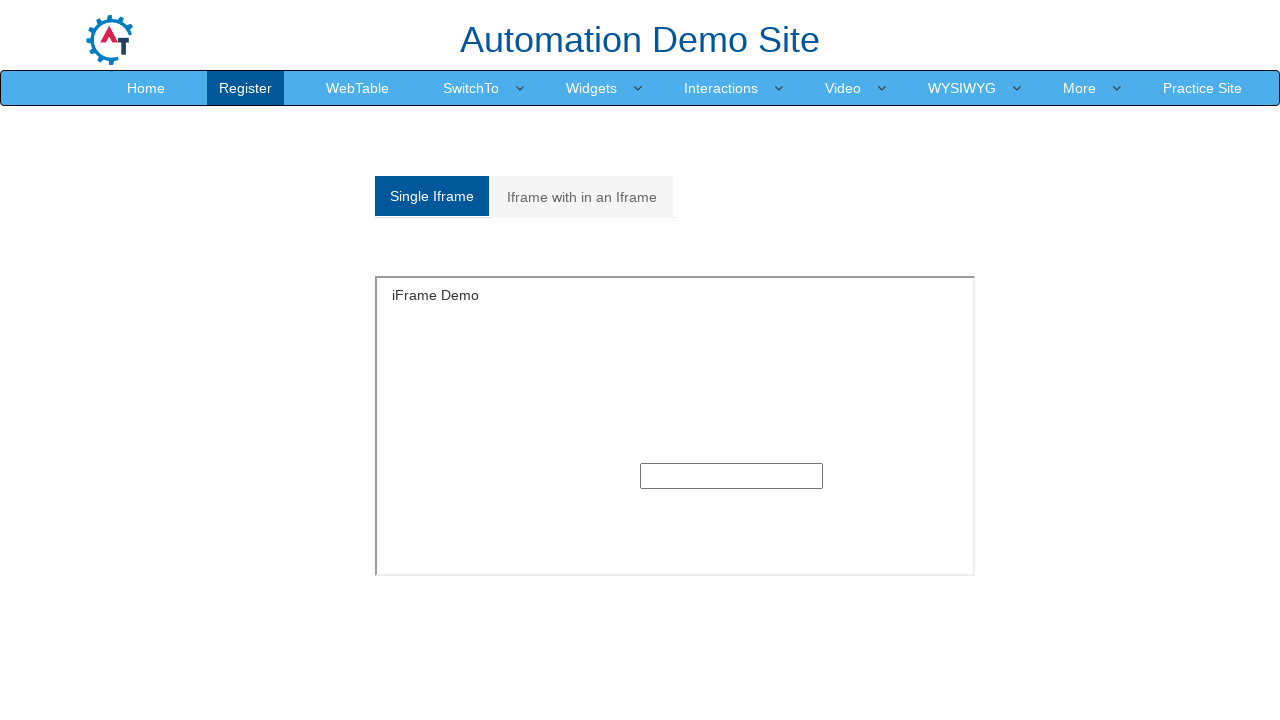

Filled text input in iframe with 'Abhijeet' on #singleframe >> internal:control=enter-frame >> input[type='text']
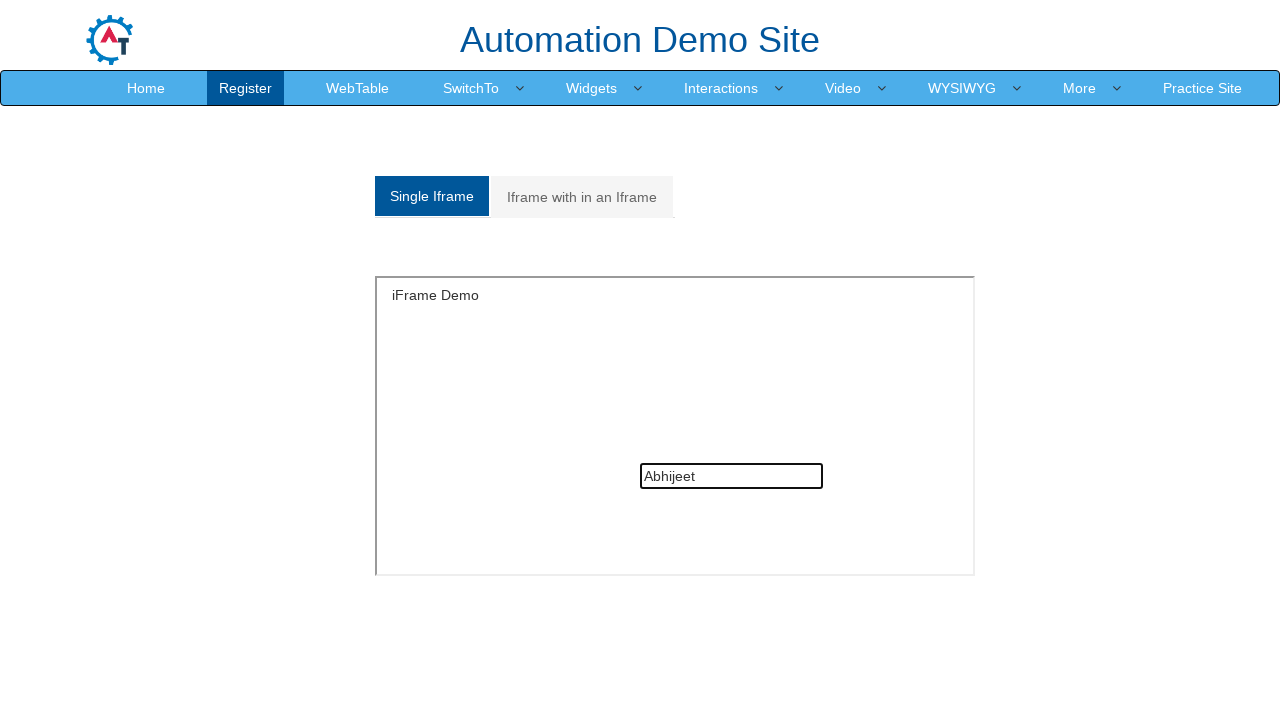

Clicked on 'Iframe with in an Iframe' link to navigate to nested iframe section at (582, 197) on text=Iframe with in an Iframe
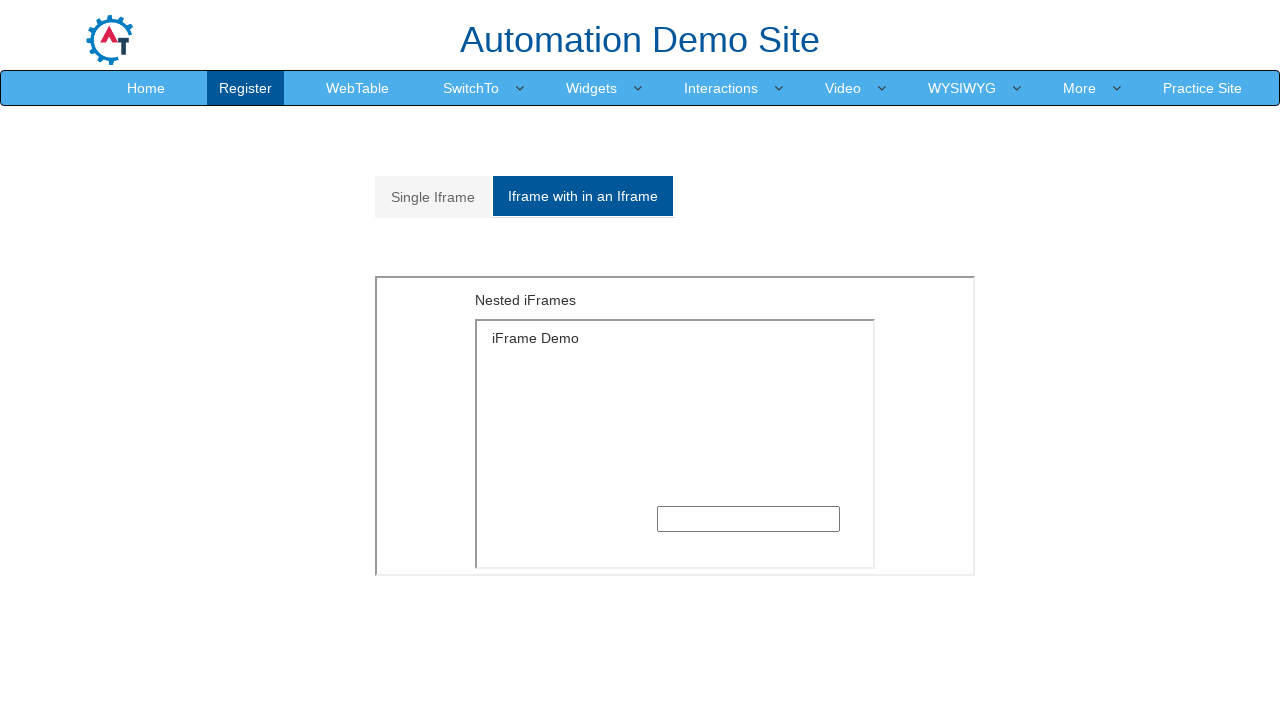

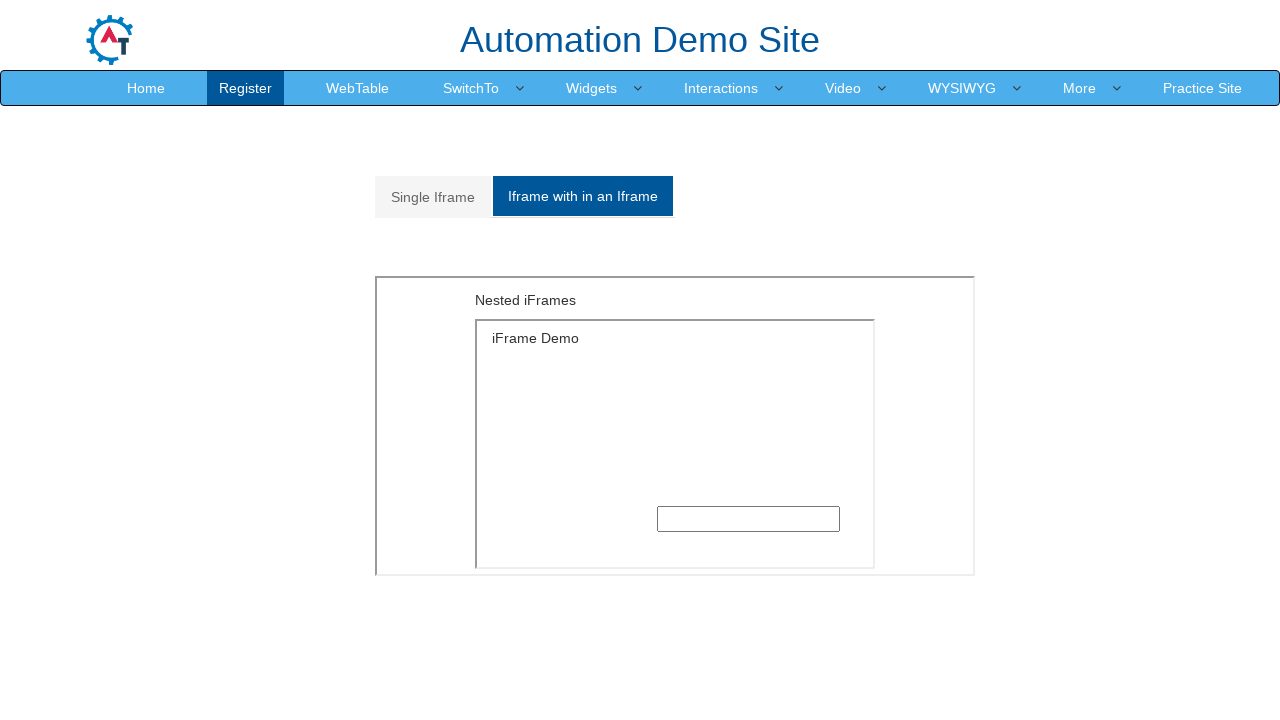